Counts the total number of link elements on the page and verifies the count

Starting URL: https://www.openxcell.com

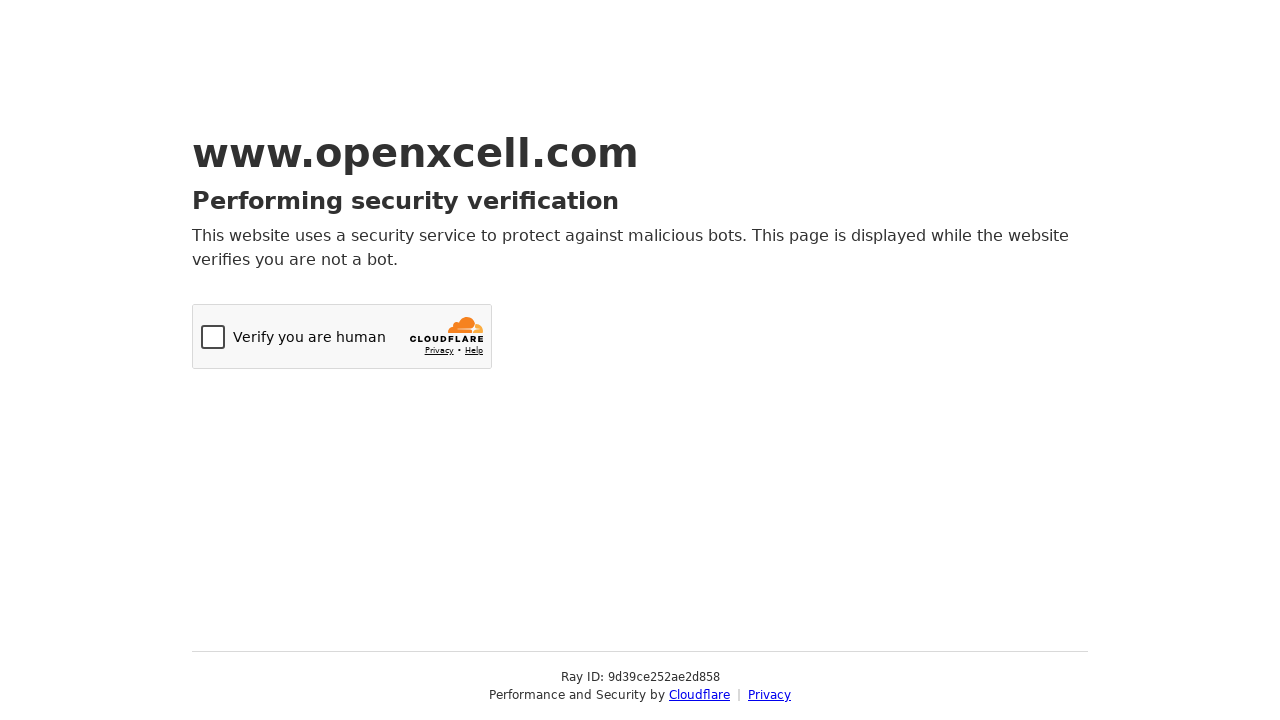

Navigated to https://www.openxcell.com
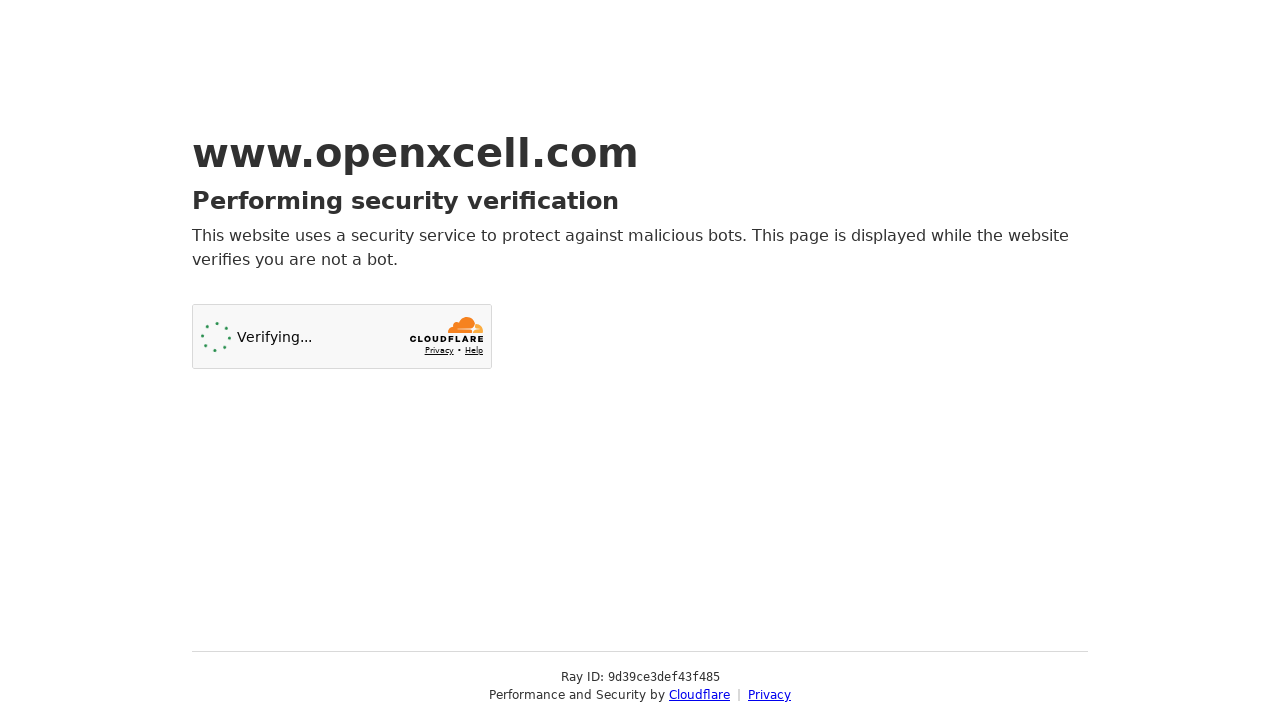

Located all link elements on the page
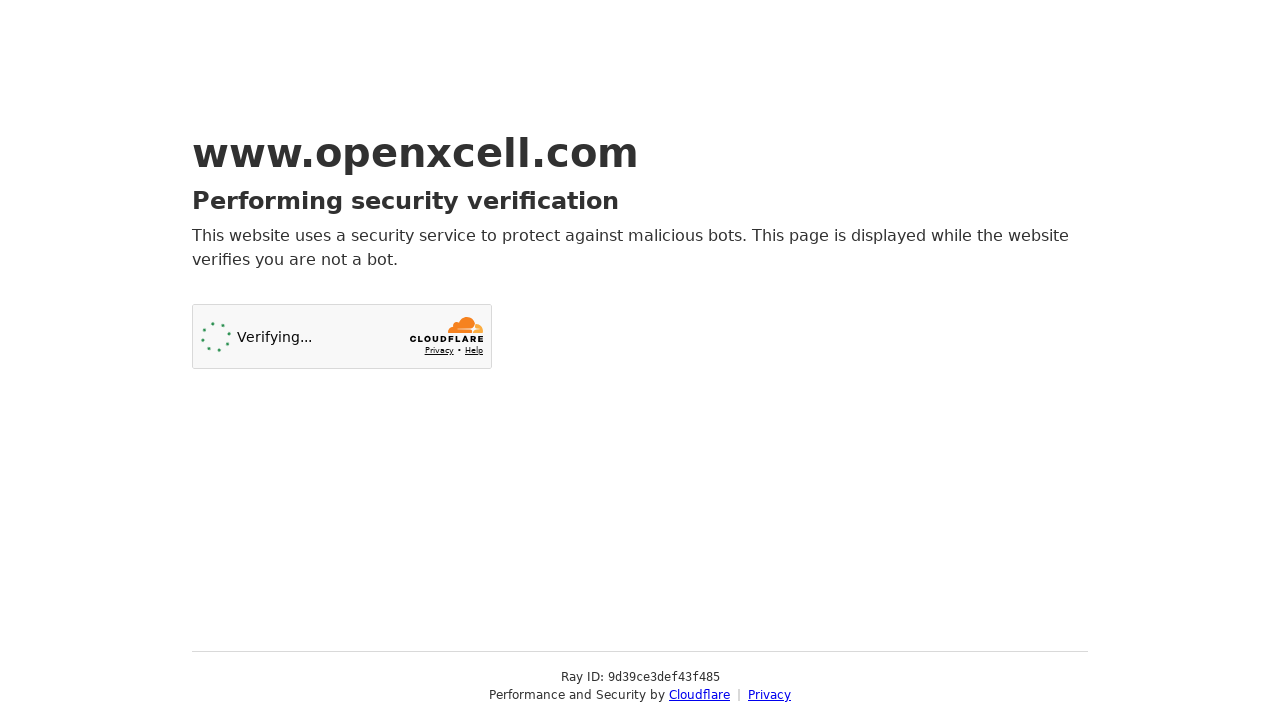

Counted total number of links: 2
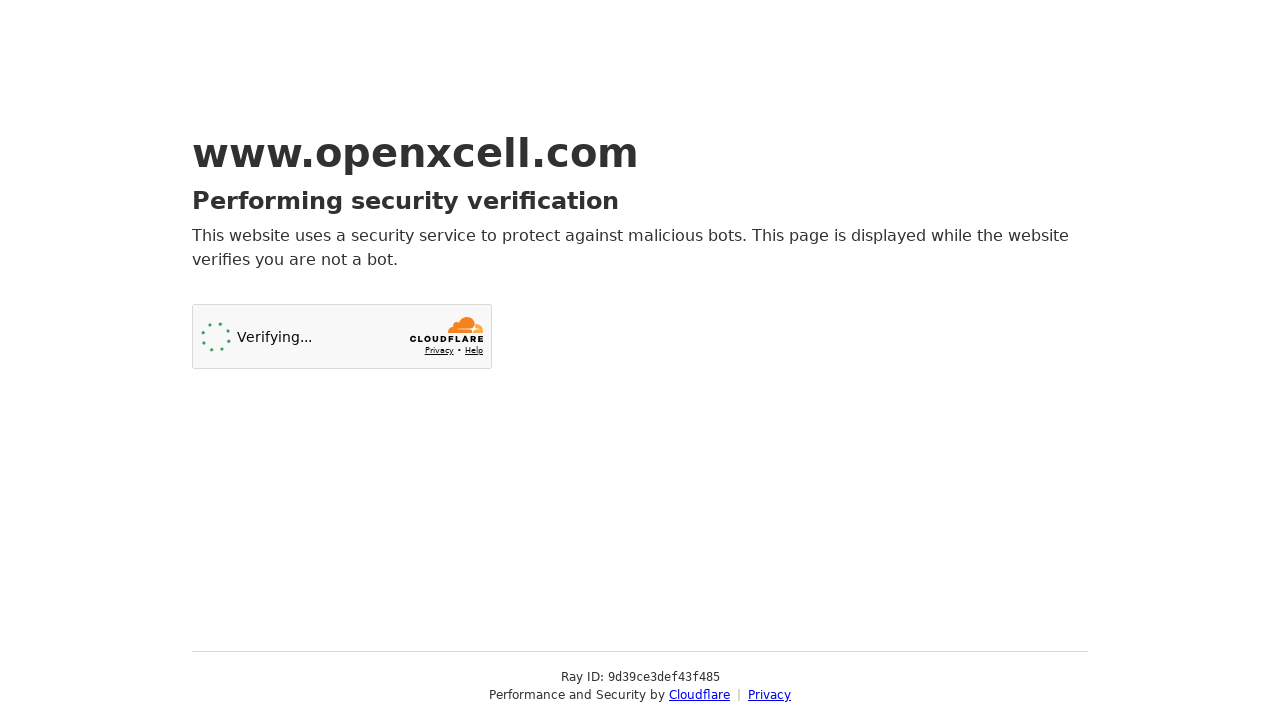

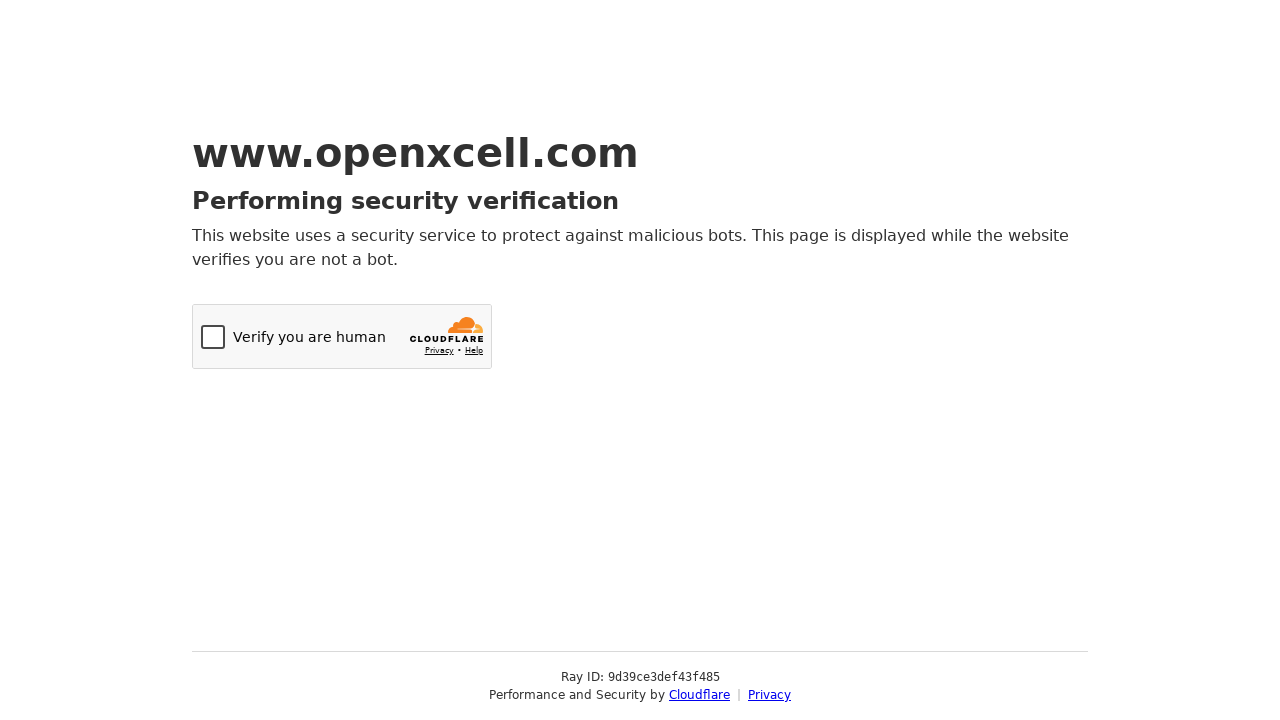